Tests form input functionality by typing text into an input field and verifying the entered value

Starting URL: https://techstepacademy.com/training-ground/

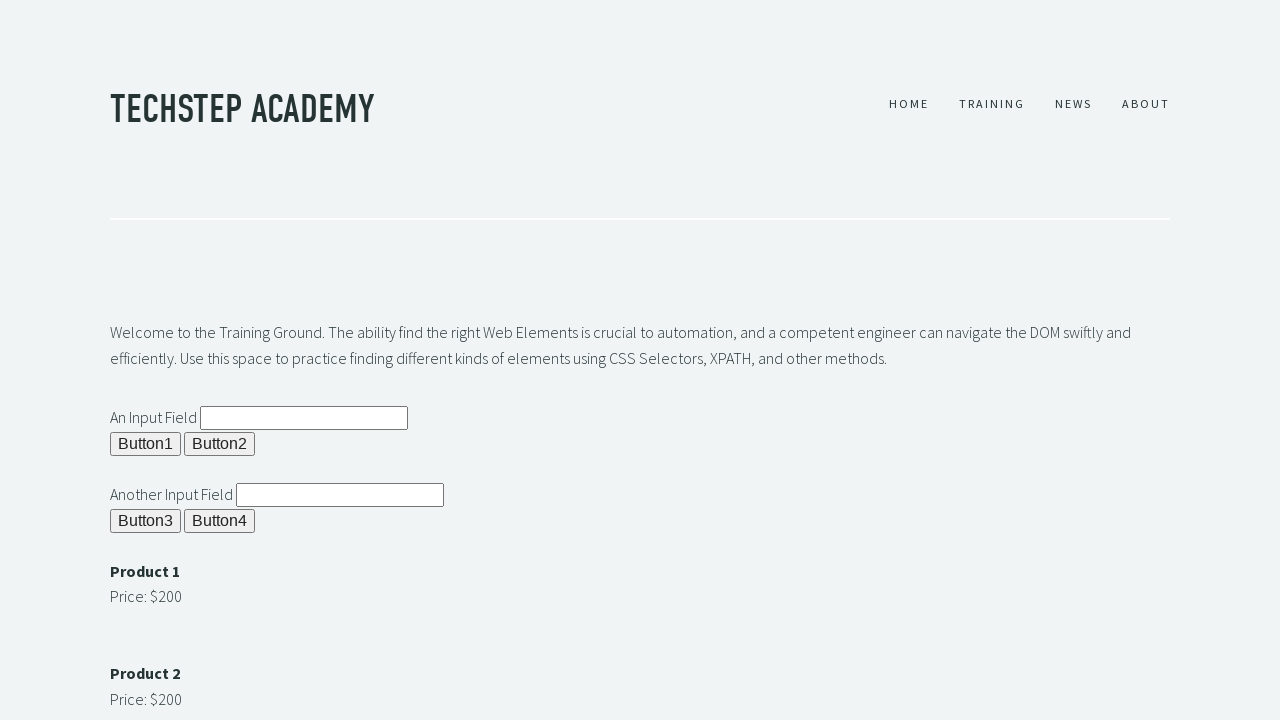

Cleared the input field #ipt1 on #ipt1
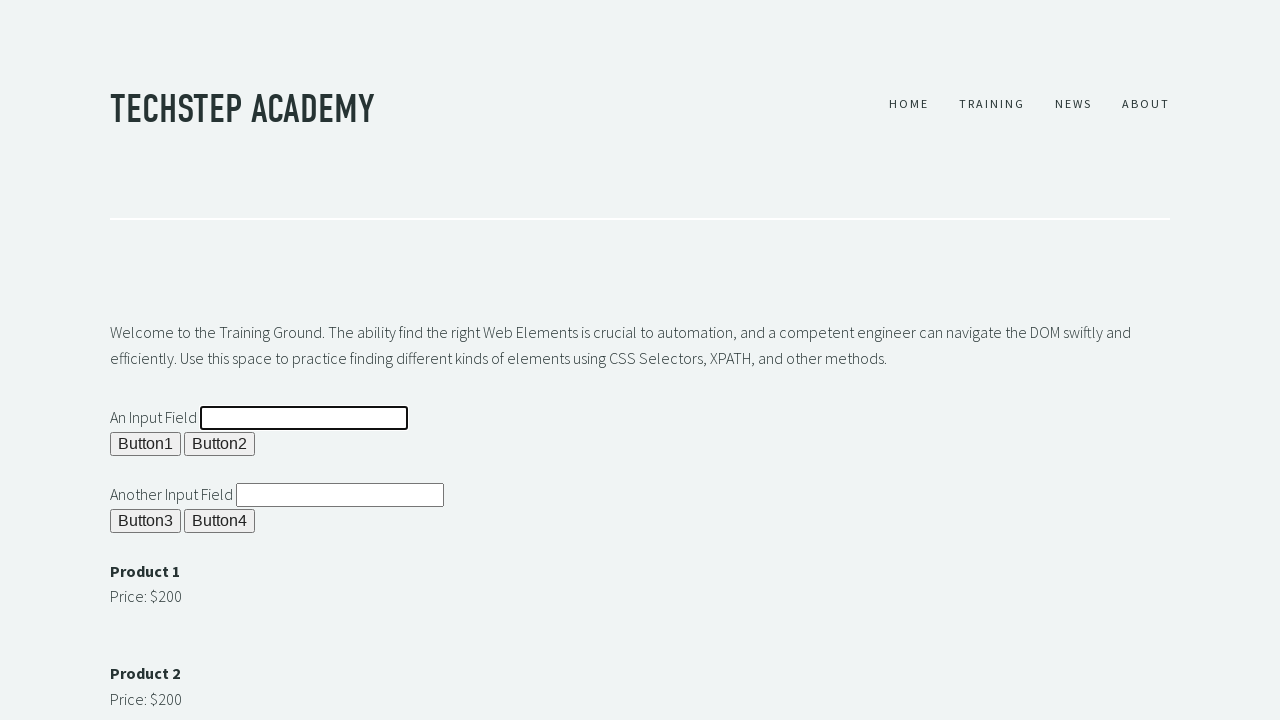

Filled input field #ipt1 with 'Example text' on #ipt1
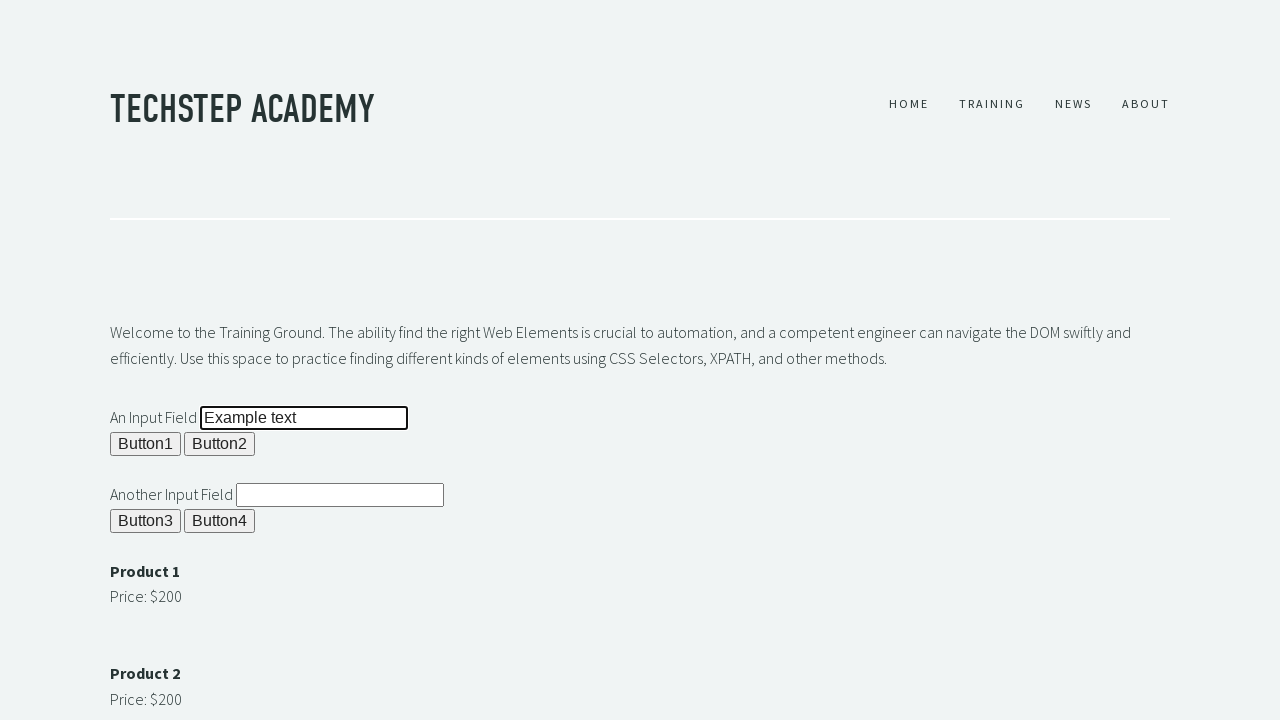

Retrieved input value from field #ipt1
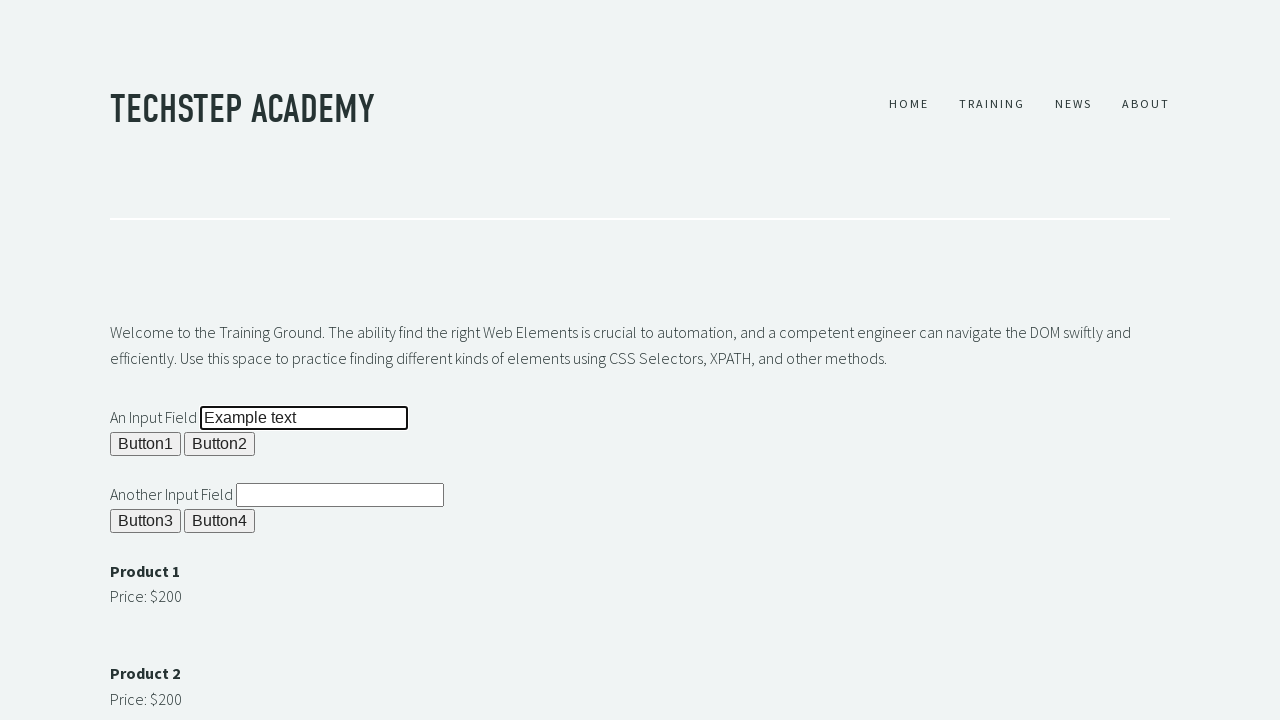

Verified that input value matches 'Example text'
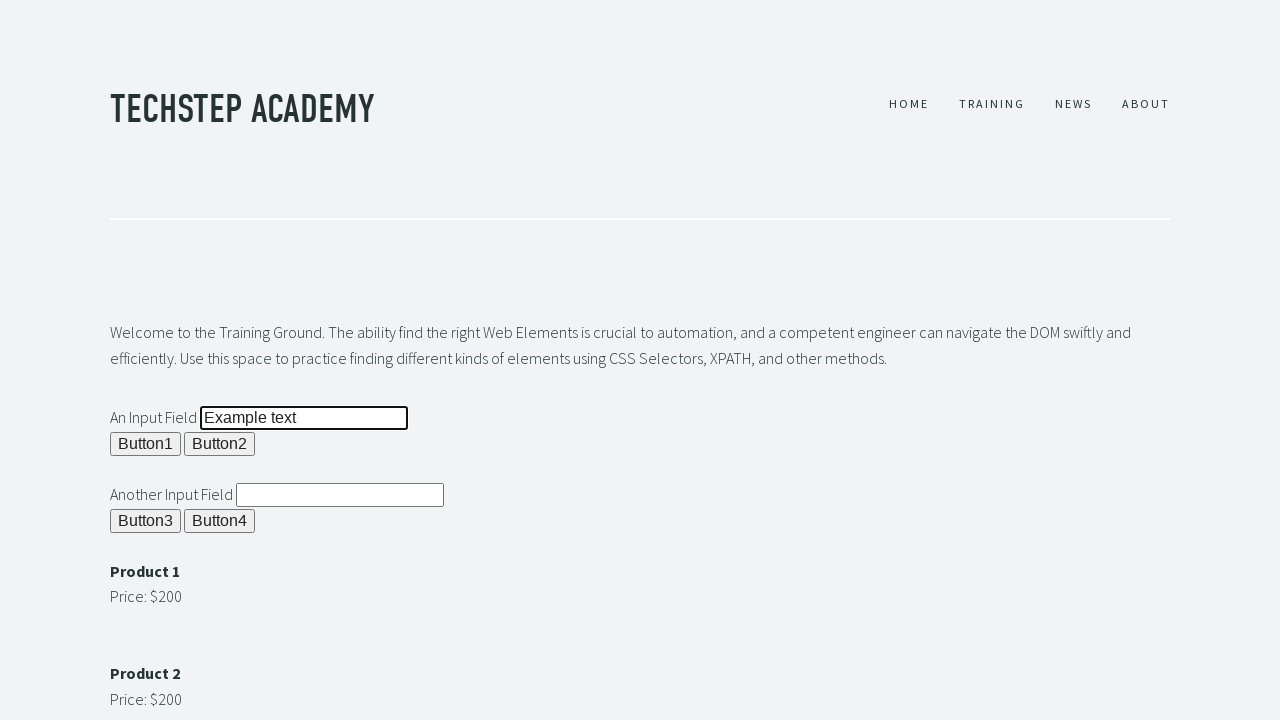

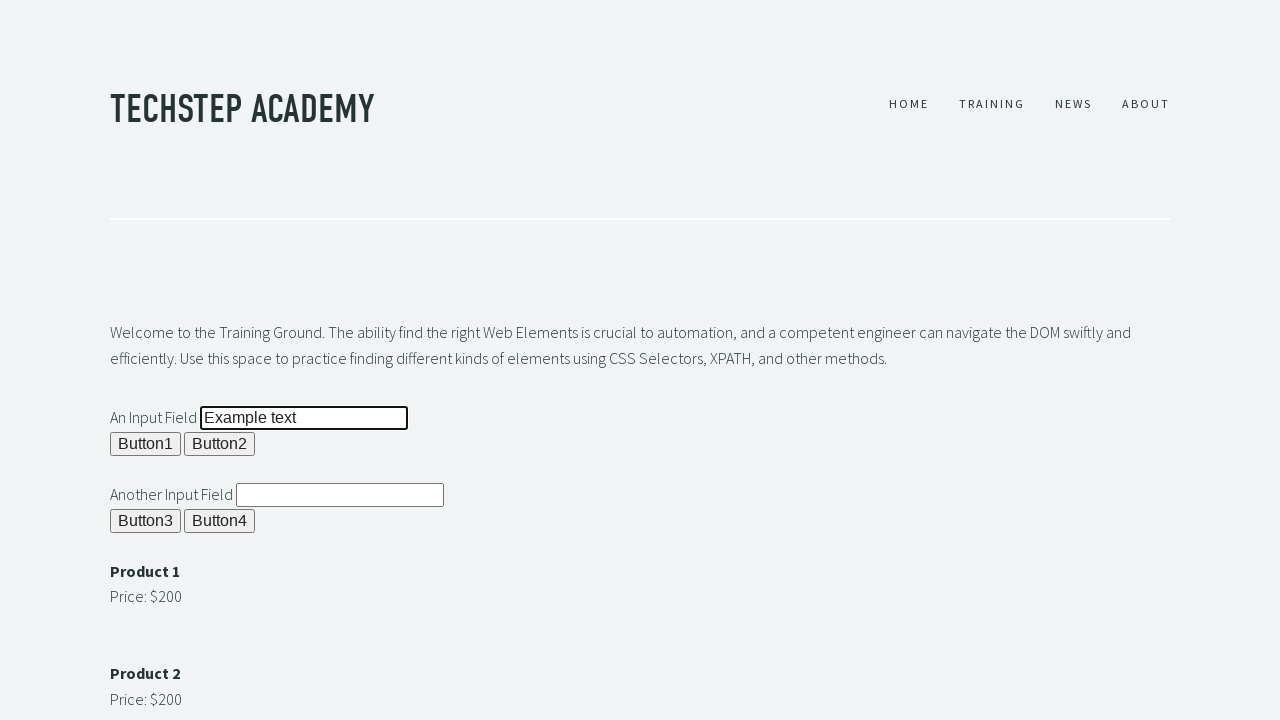